Tests jQuery UI accordion with custom icons by clicking on a panel and verifying it opens

Starting URL: https://jqueryui.com/accordion/#custom-icons

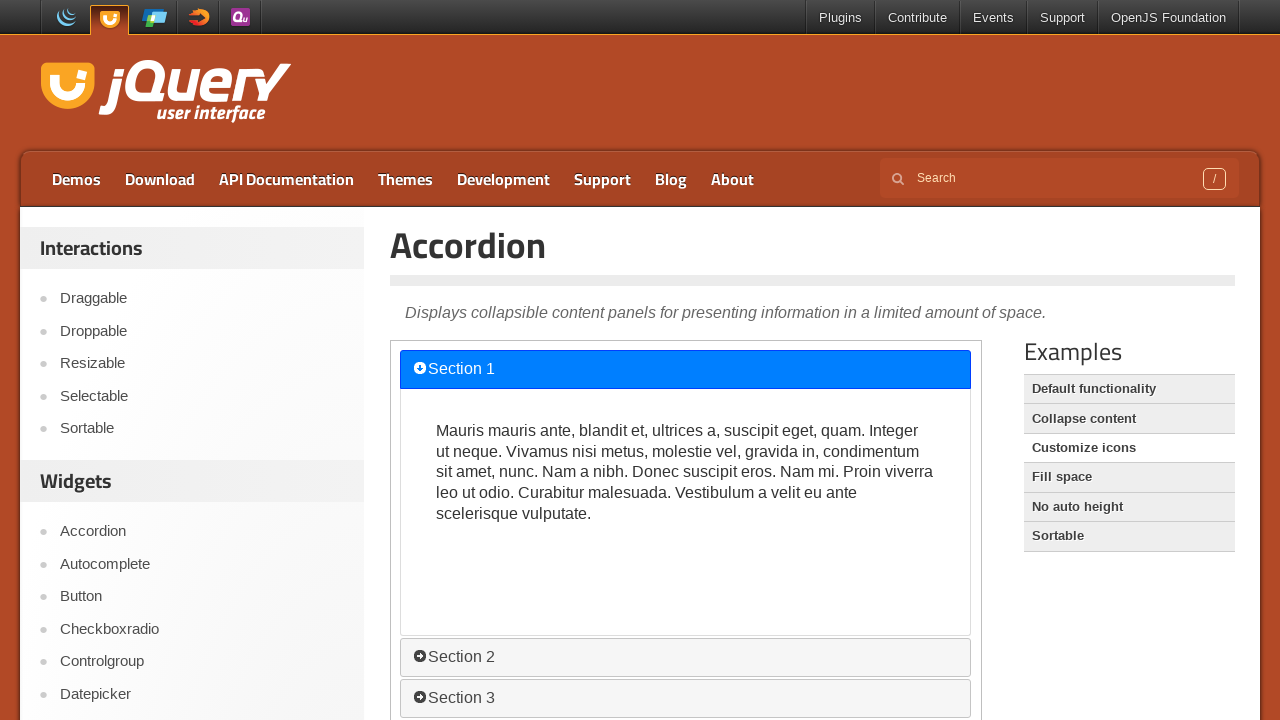

Located and switched to demo iframe
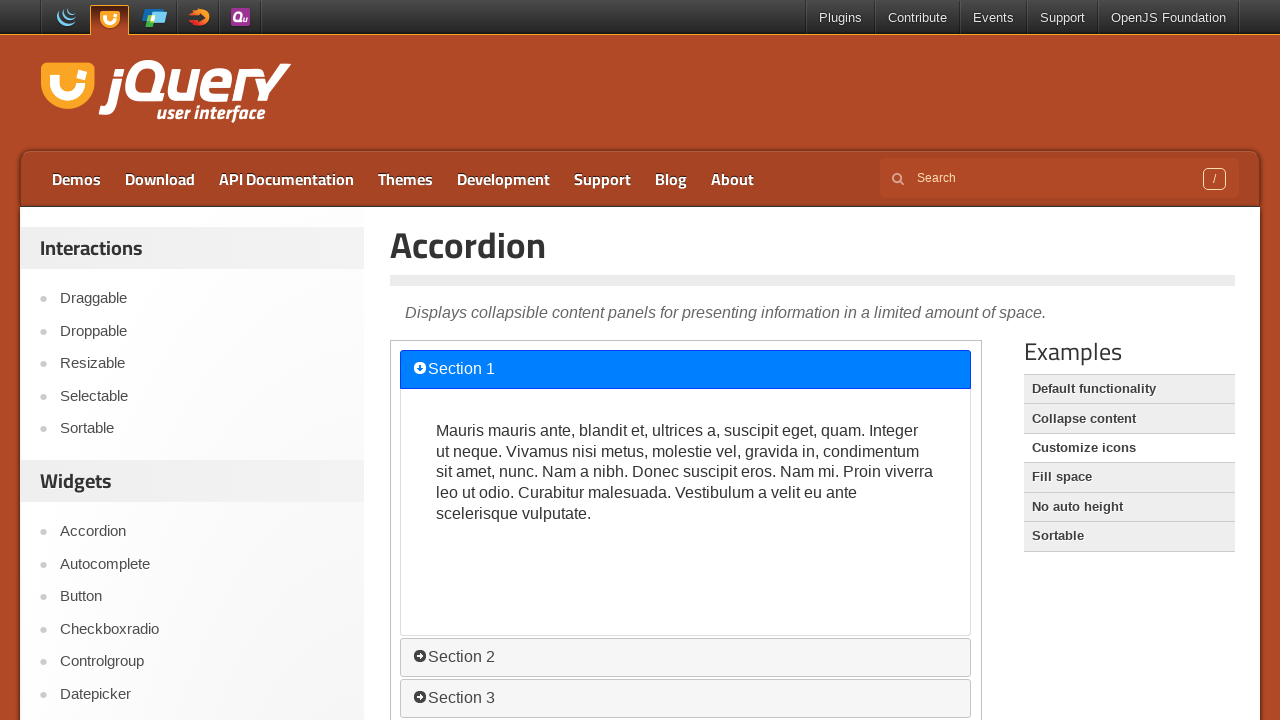

Clicked on the third accordion panel at (686, 698) on .demo-frame >> nth=0 >> internal:control=enter-frame >> #ui-id-5
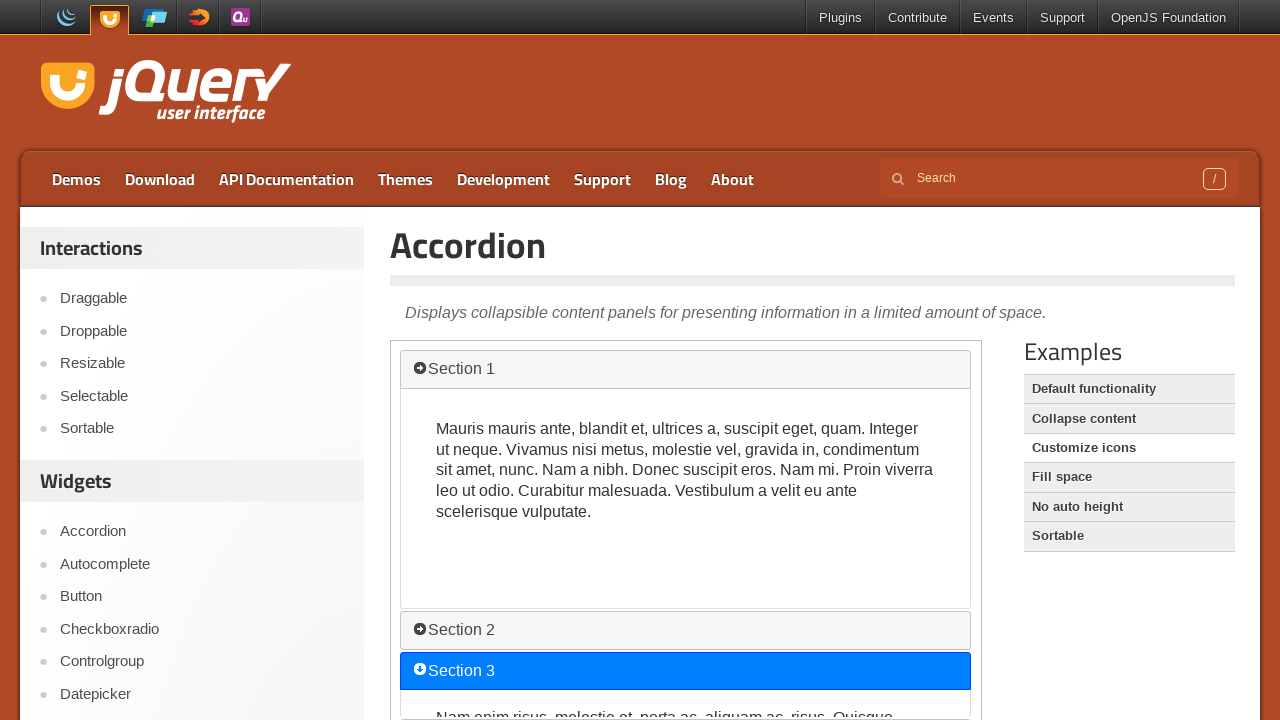

Retrieved class attribute from accordion panel header
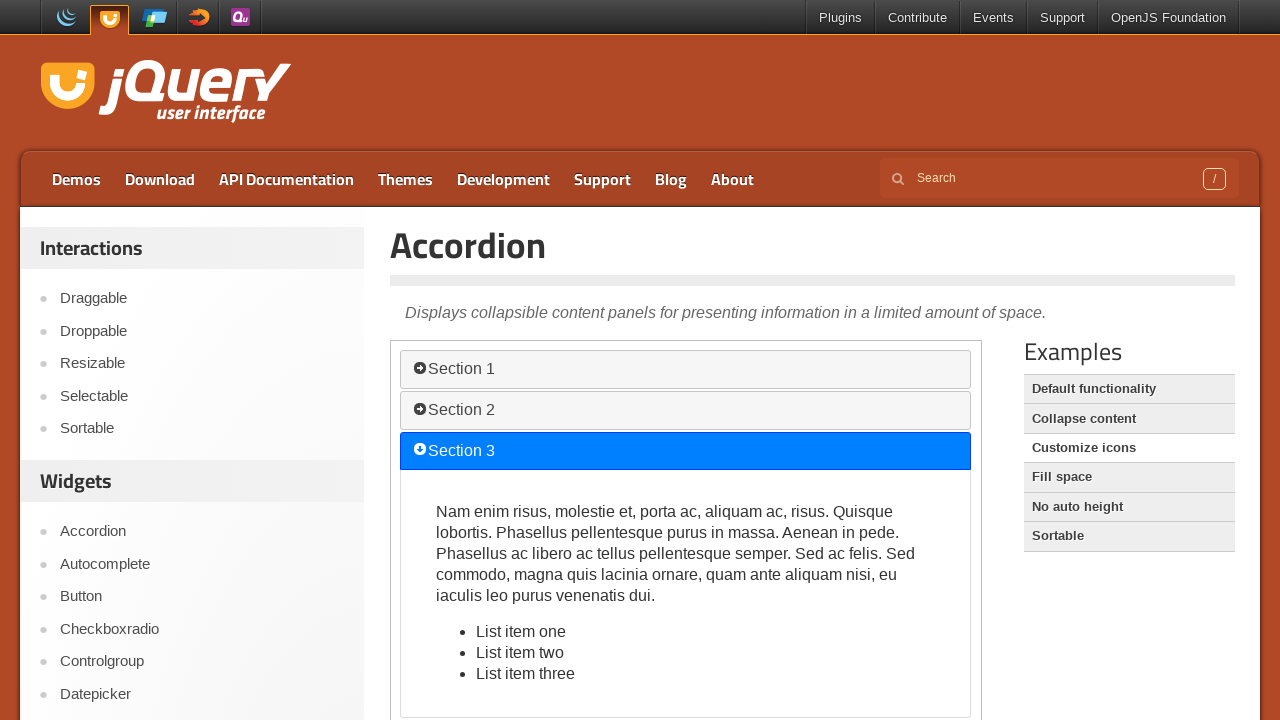

Verified that accordion panel has active class and is opened
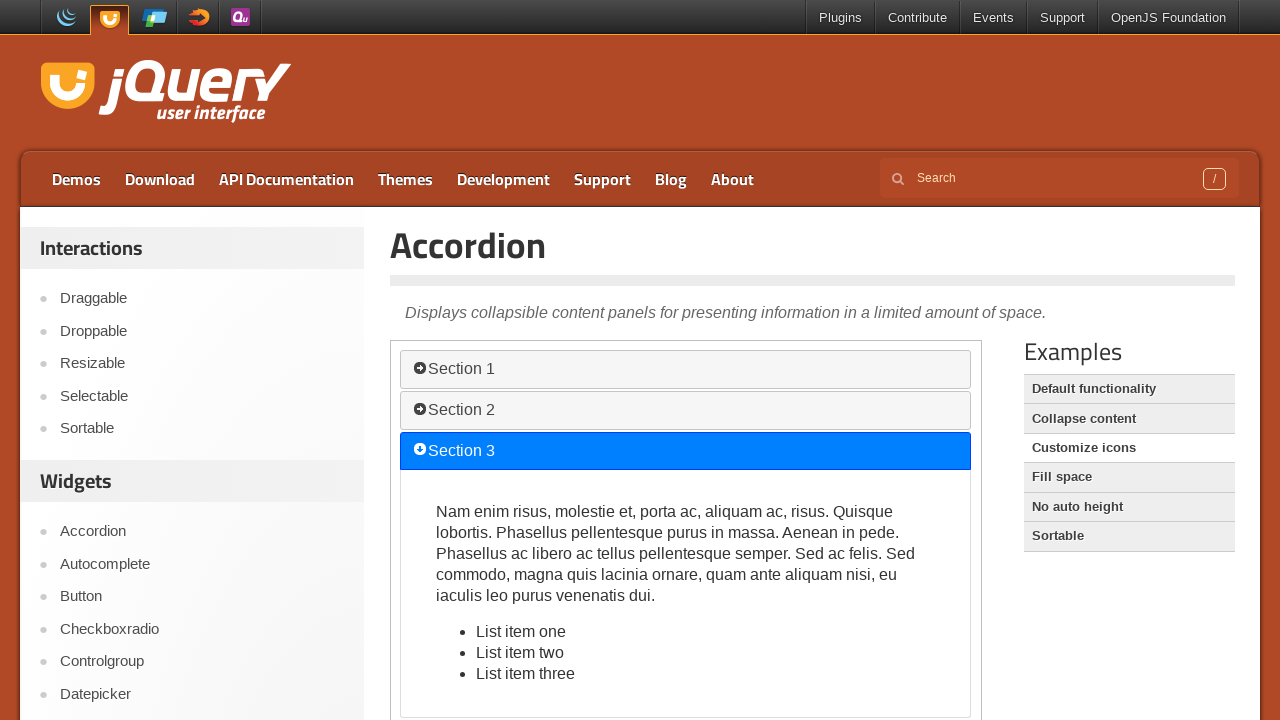

Counted 3 bullet points in expanded accordion content
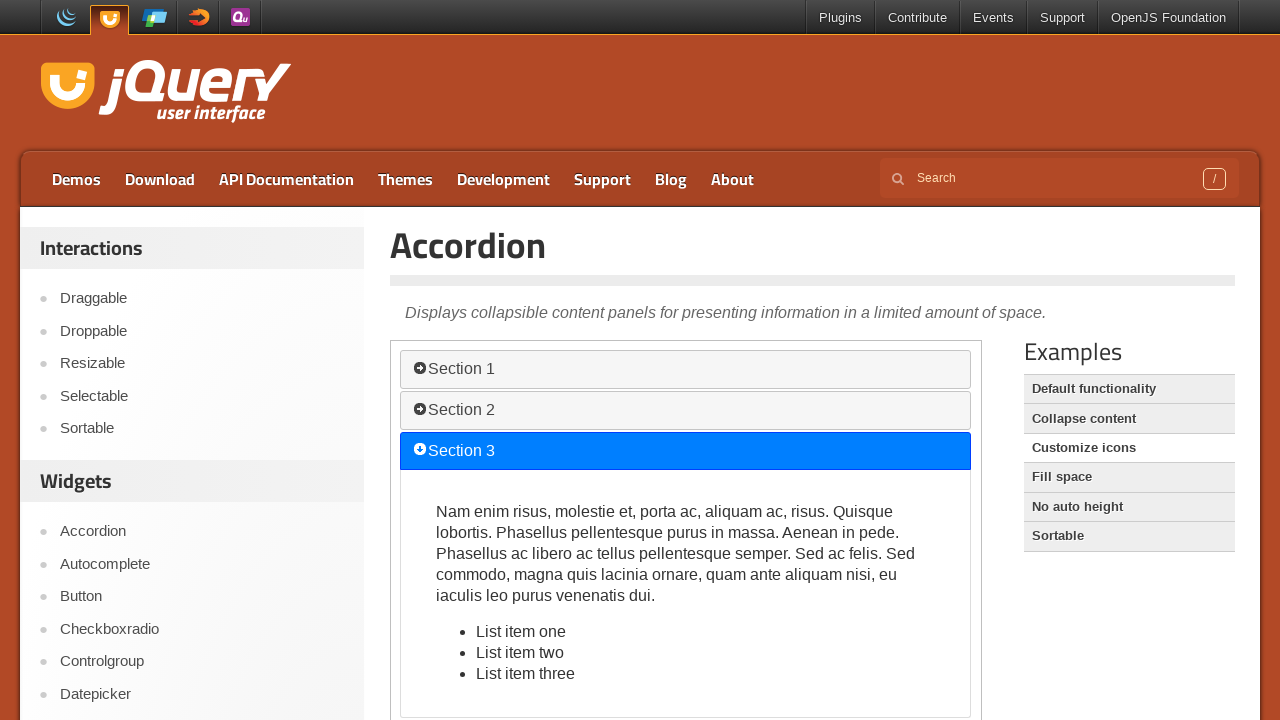

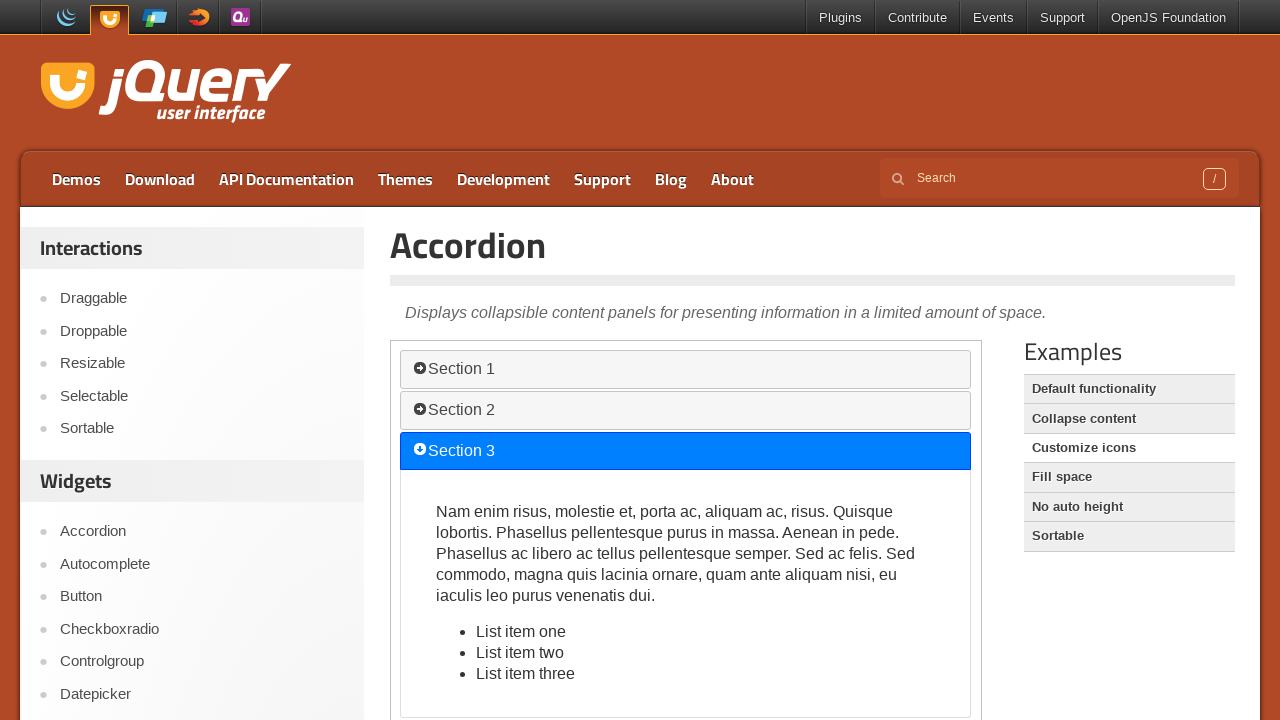